Tests the search functionality on an e-commerce bookshop by searching for "for" keyword and verifying the correct books are returned in the results

Starting URL: https://danube-web.shop/

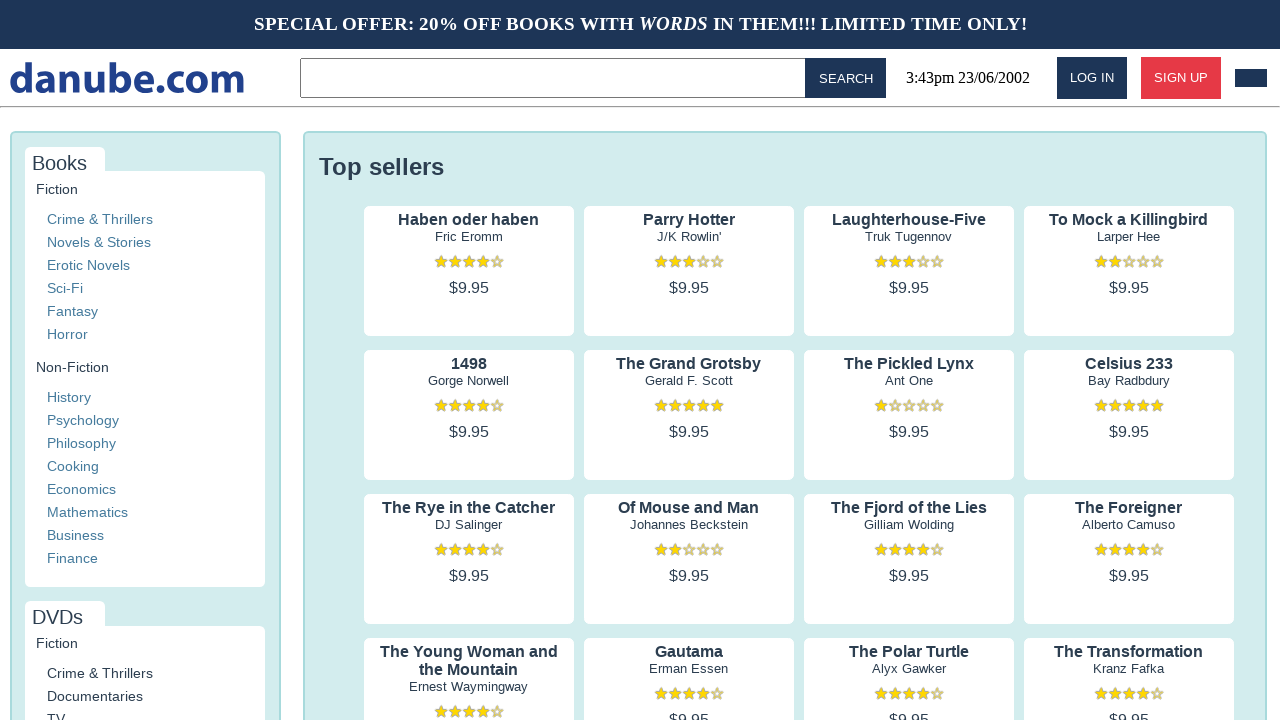

Clicked on the search input field in the topbar at (556, 78) on .topbar > input
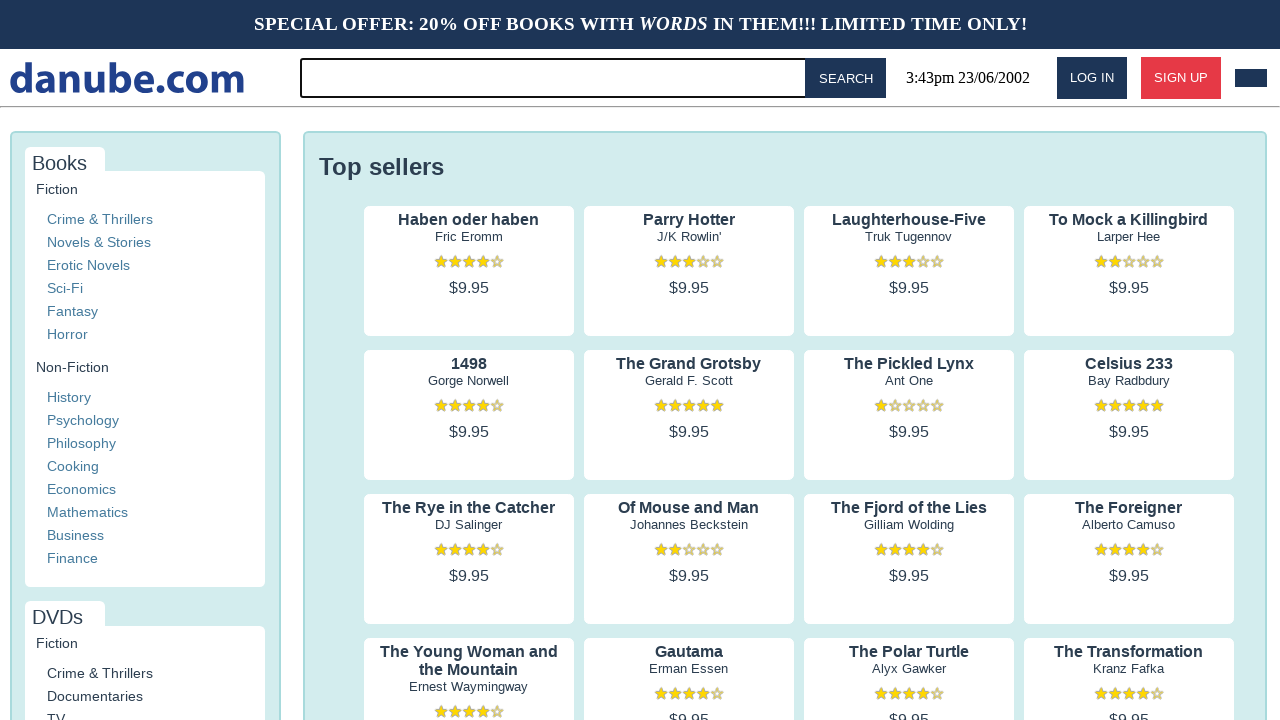

Filled search input with keyword 'for' on .topbar > input
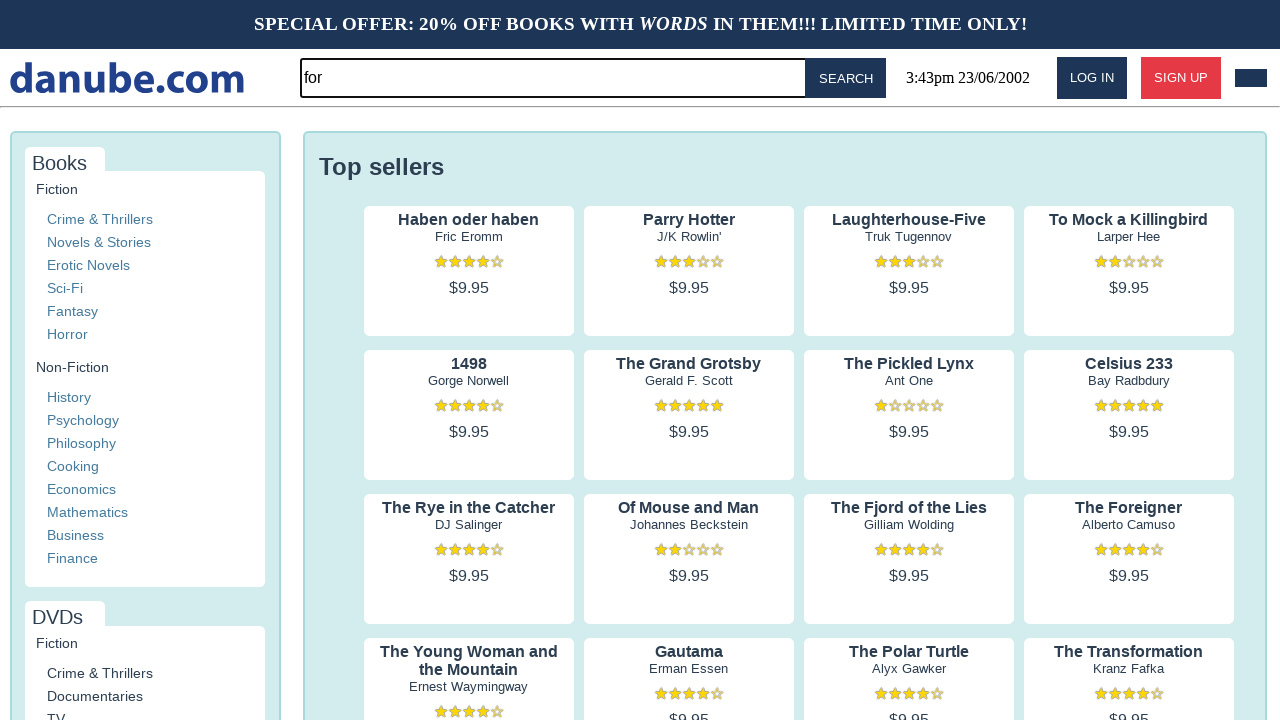

Clicked the search button to execute search at (846, 78) on #button-search
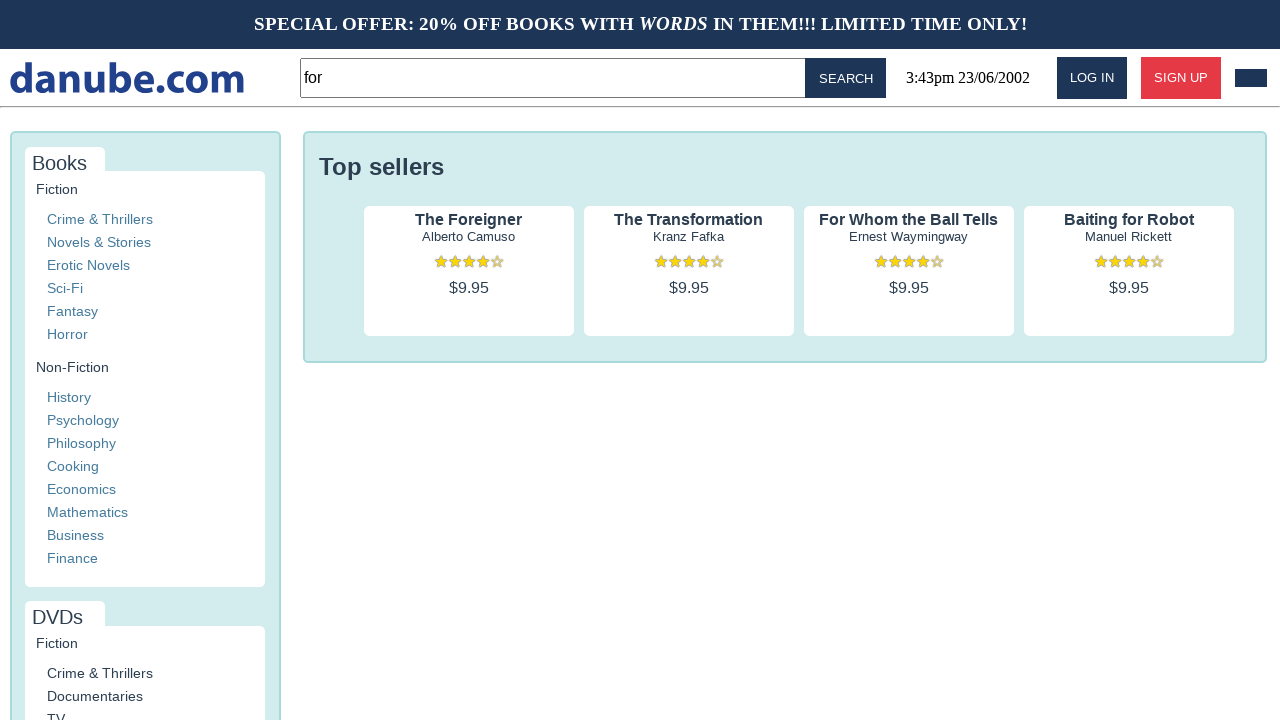

Waited for search results to load
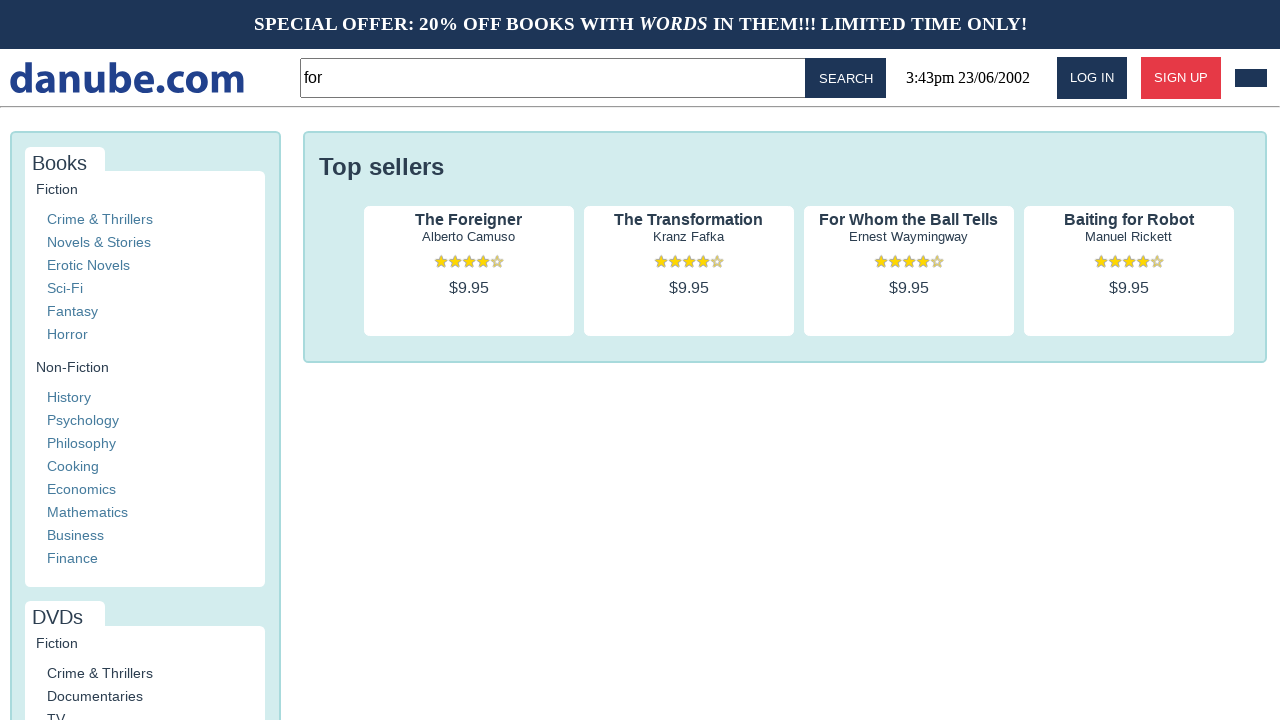

Verified that 4 books containing 'for' keyword are displayed in search results
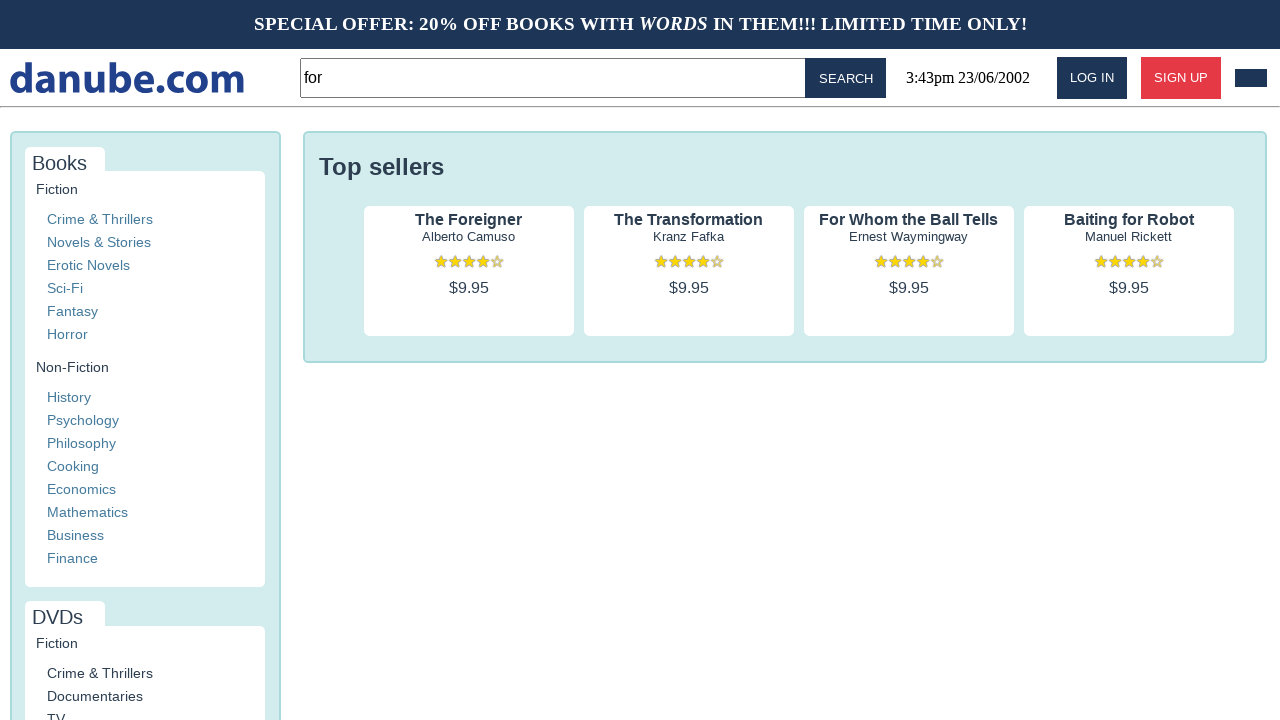

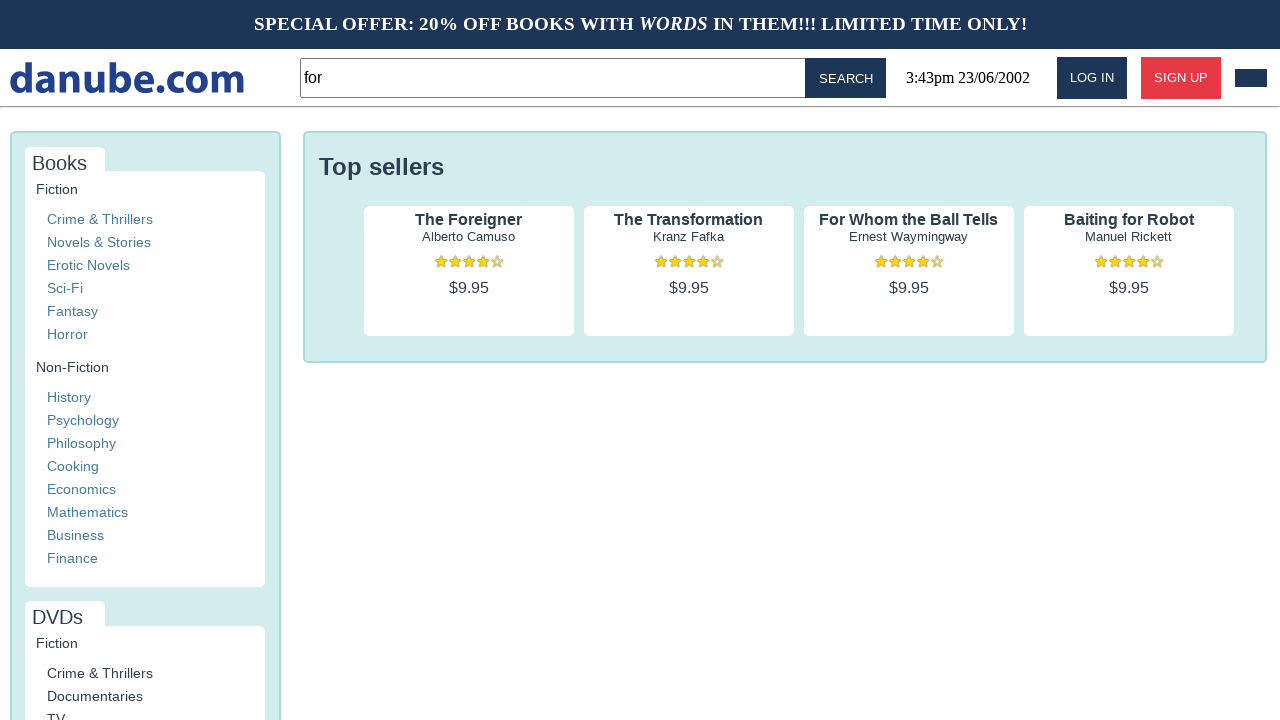